Tests radio button functionality by clicking an enable button and then selecting a male gender radio button if enabled

Starting URL: https://syntaxprojects.com/basic-radiobutton-demo.php

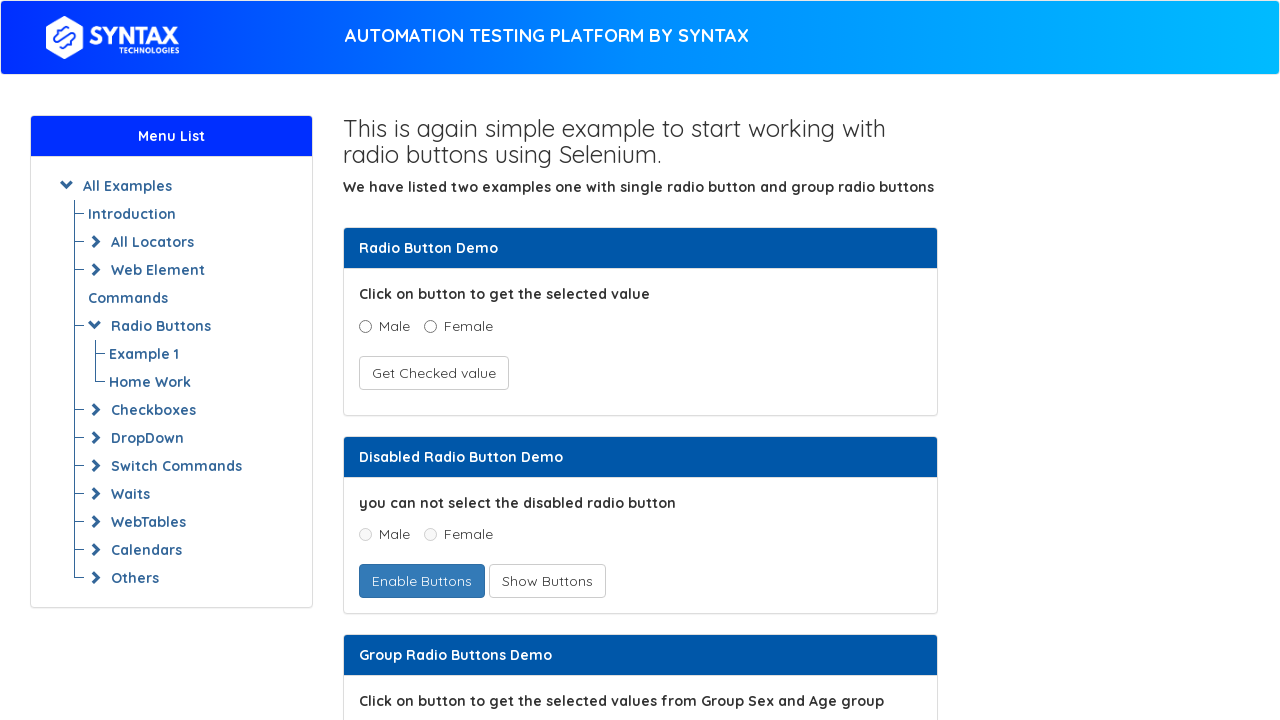

Clicked enable radio button at (422, 581) on button#enabledradio
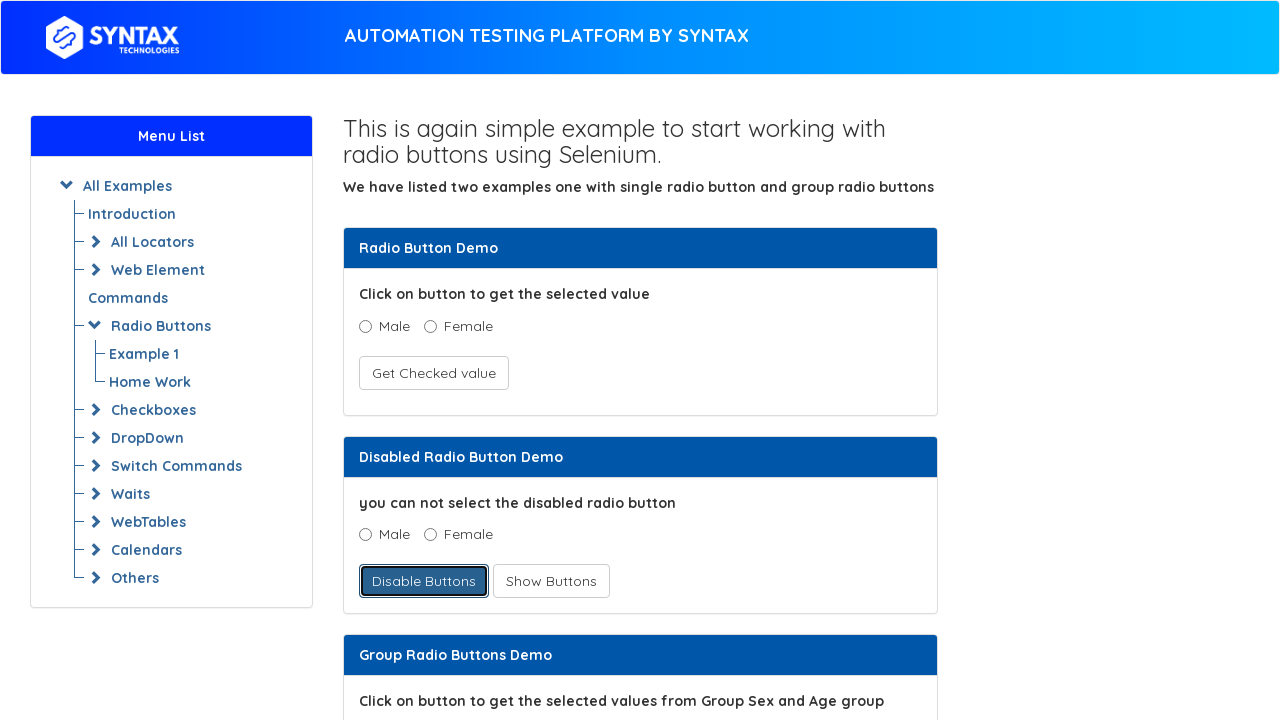

Clicked male gender radio button at (365, 535) on input[value='gender-male']
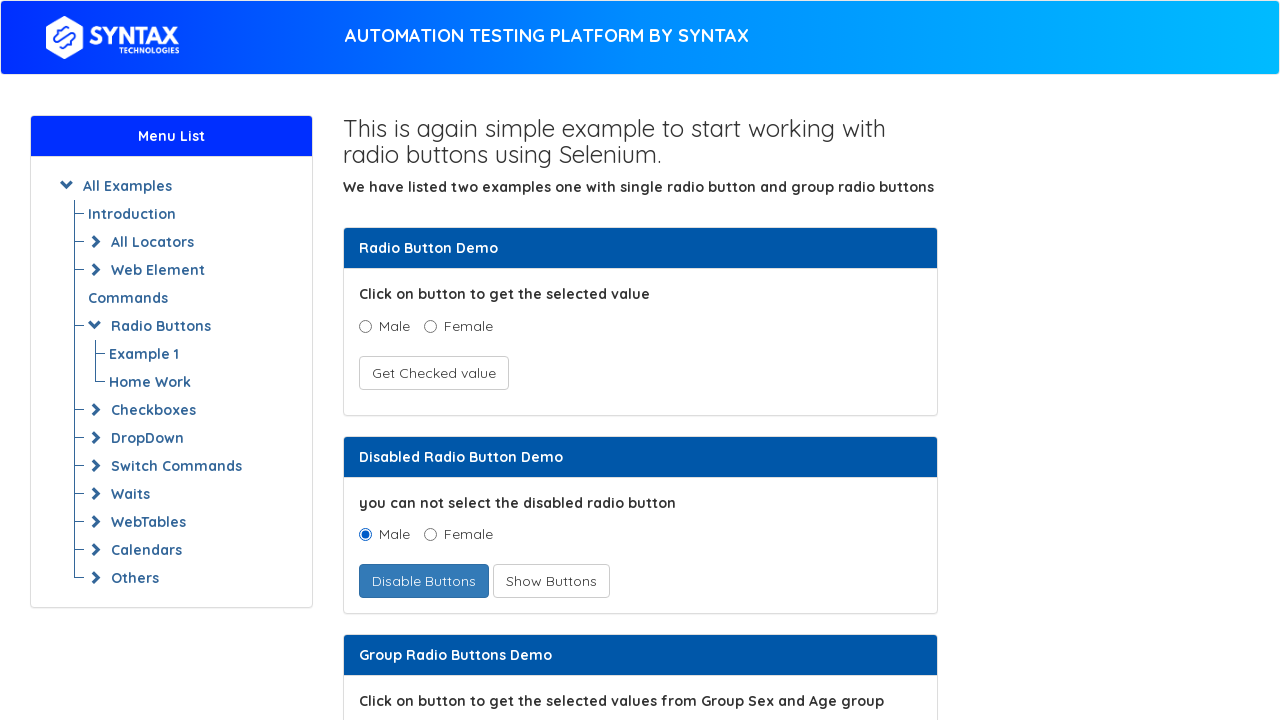

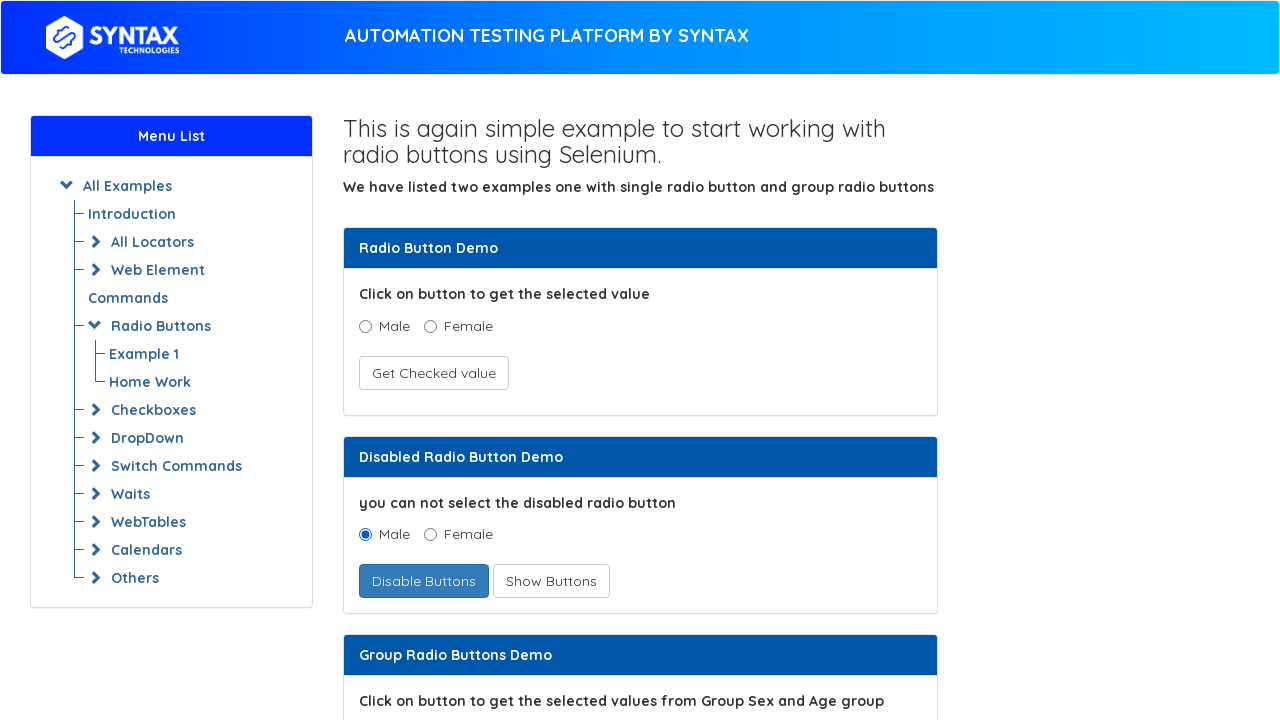